Tests filling out optional fields in a quote form including phone, country, gender, contact permission, address, car make, third party agreement via alert, and date of birth picker

Starting URL: https://skryabin.com/market/quote.html

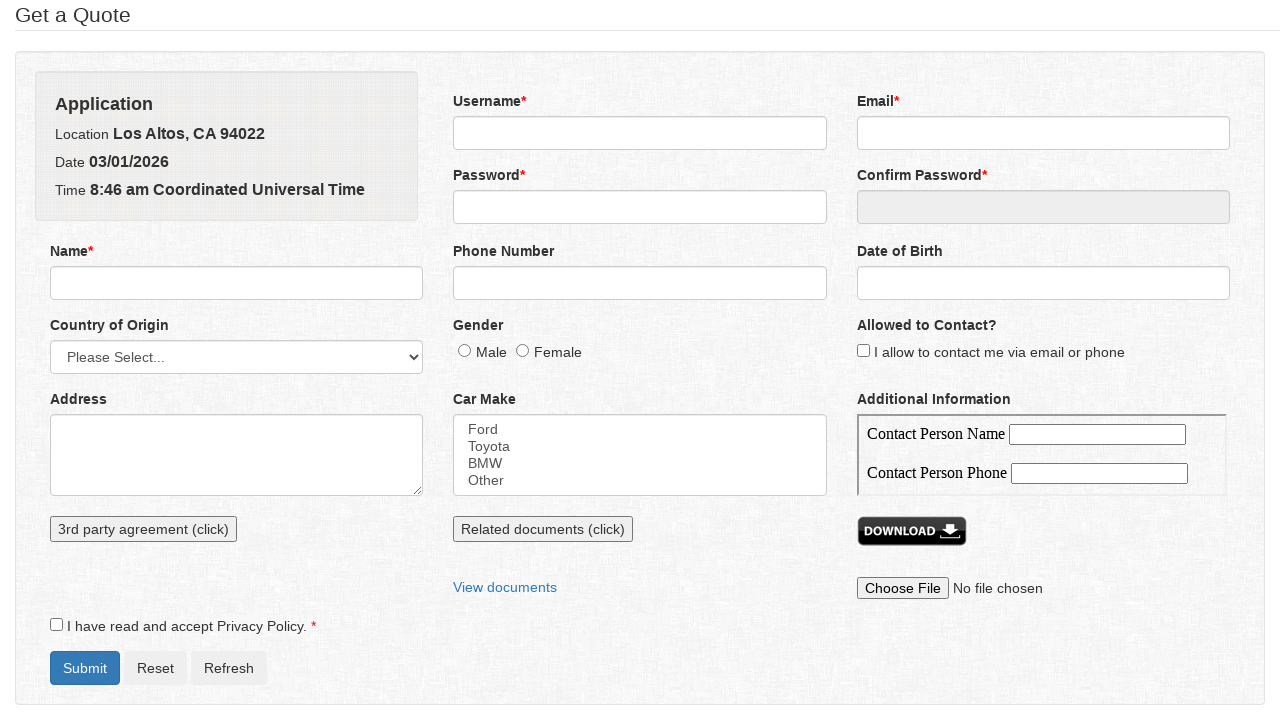

Filled phone number field with '+19165559090' on input[name='phone']
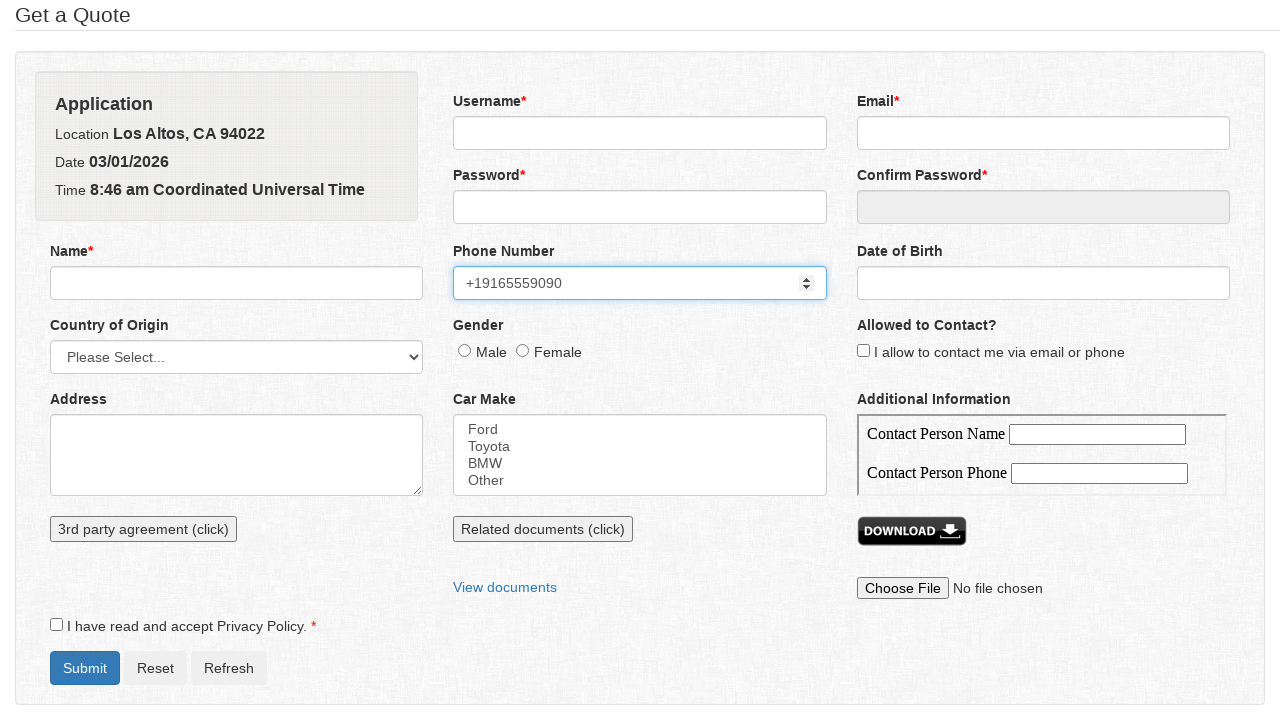

Selected 'Russia' from country of origin dropdown on select[name='countryOfOrigin']
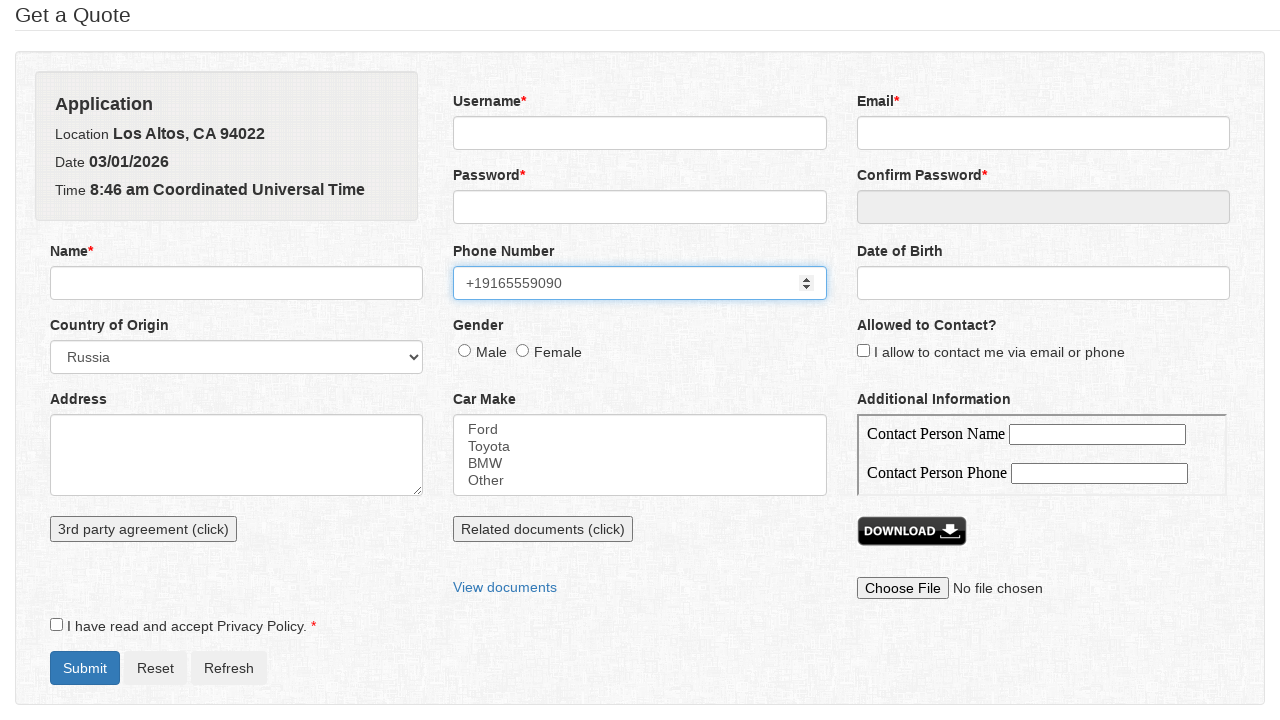

Selected 'female' gender option at (523, 350) on input[value='female']
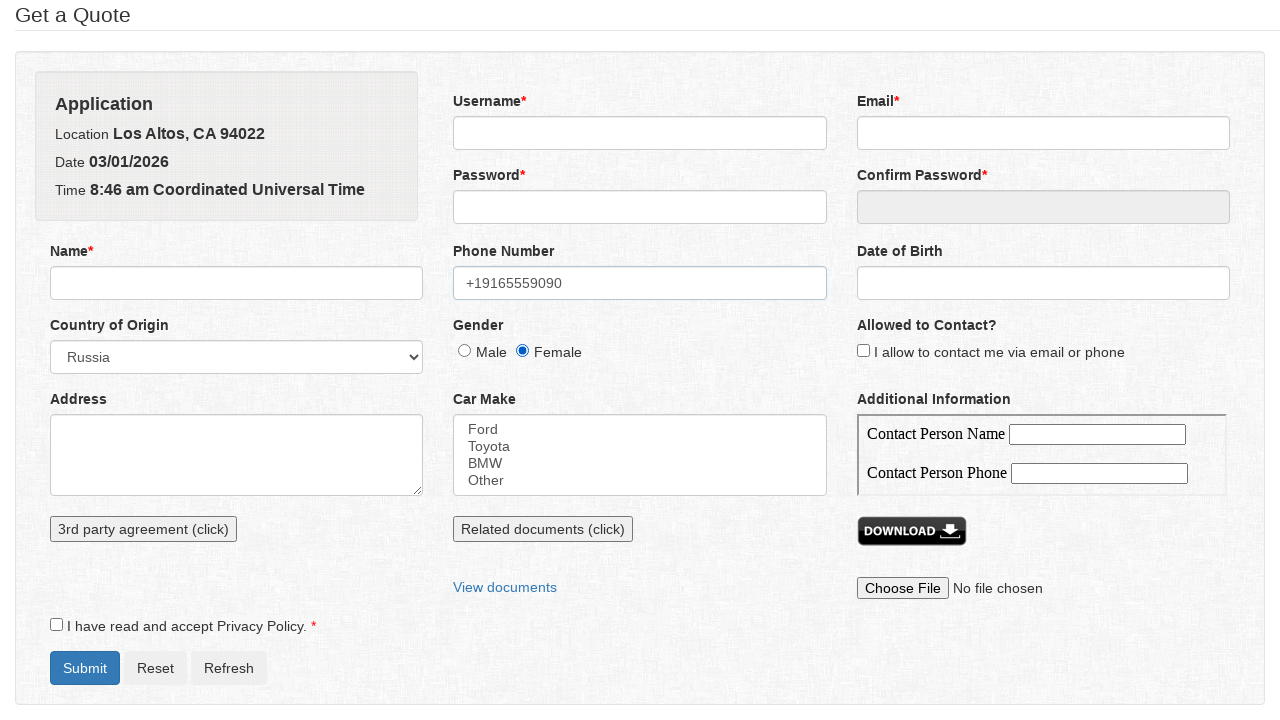

Checked 'allowed to contact' checkbox at (863, 350) on input[name='allowedToContact']
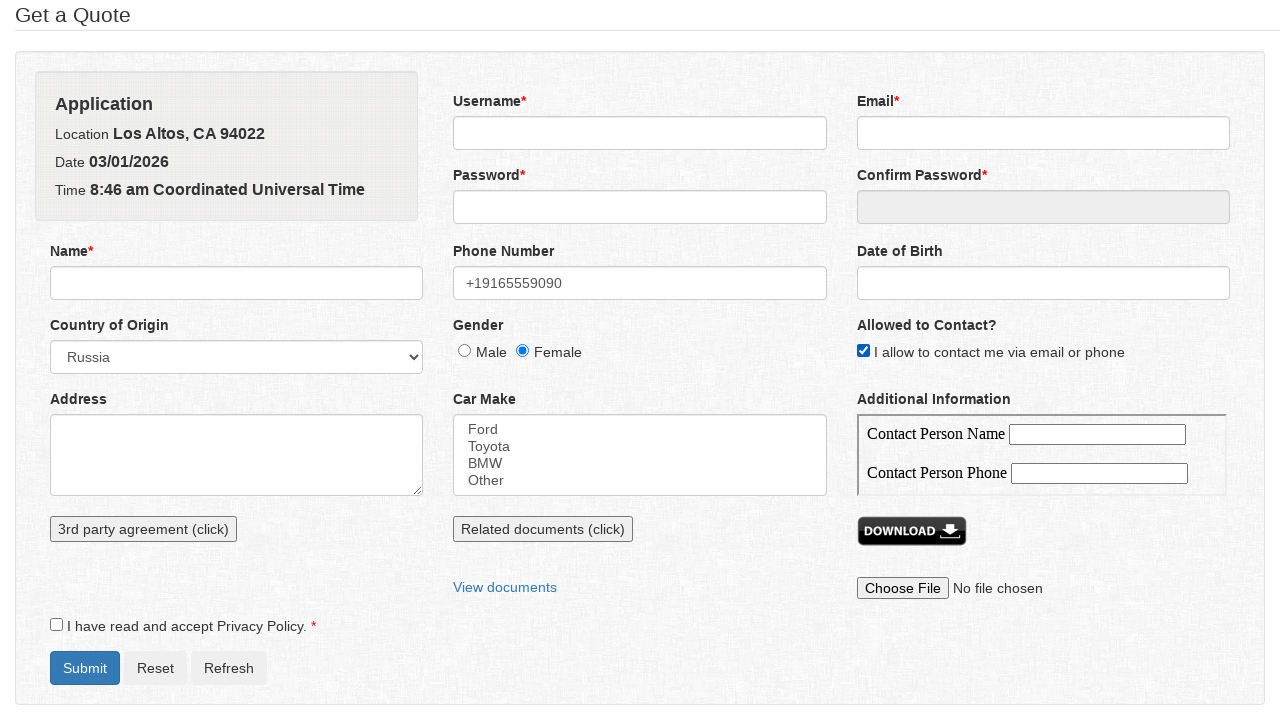

Filled address field with '2201 Test street 34, Test City, CA, 95999' on #address
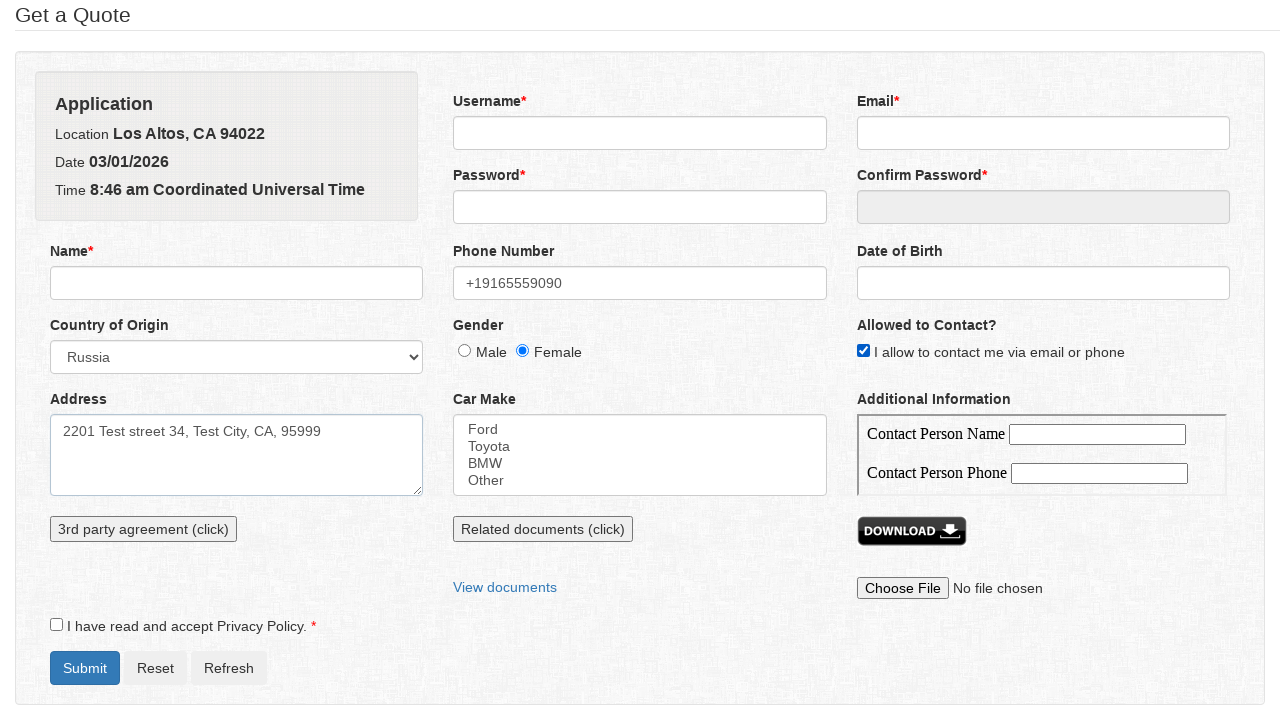

Selected 'BMW' from car make dropdown on select[name='carMake']
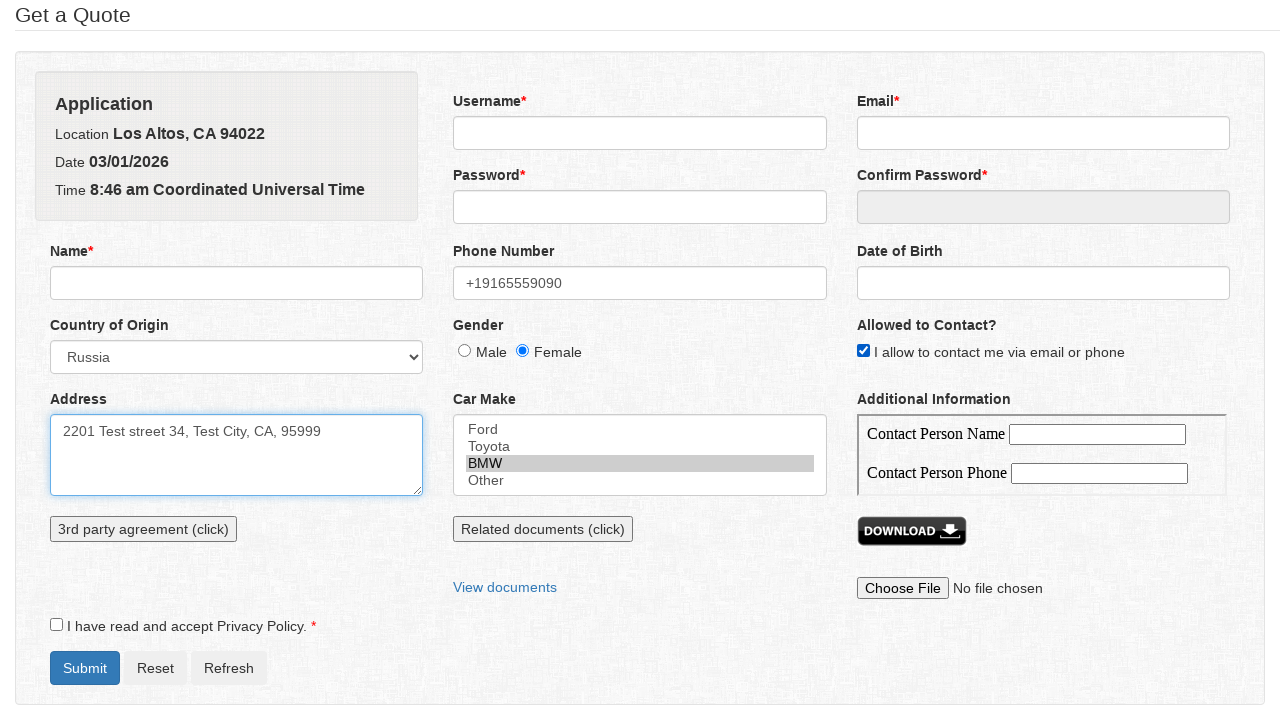

Set up dialog handler to accept alerts
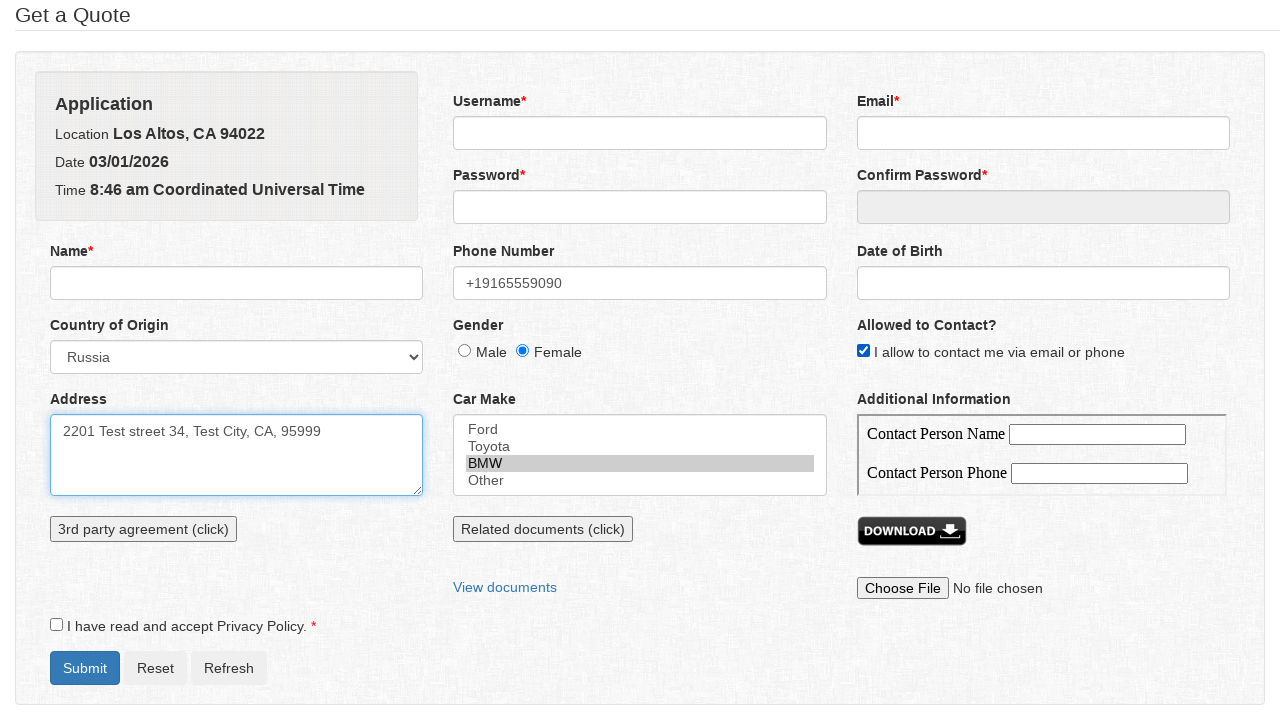

Clicked third party button and accepted alert at (144, 529) on #thirdPartyButton
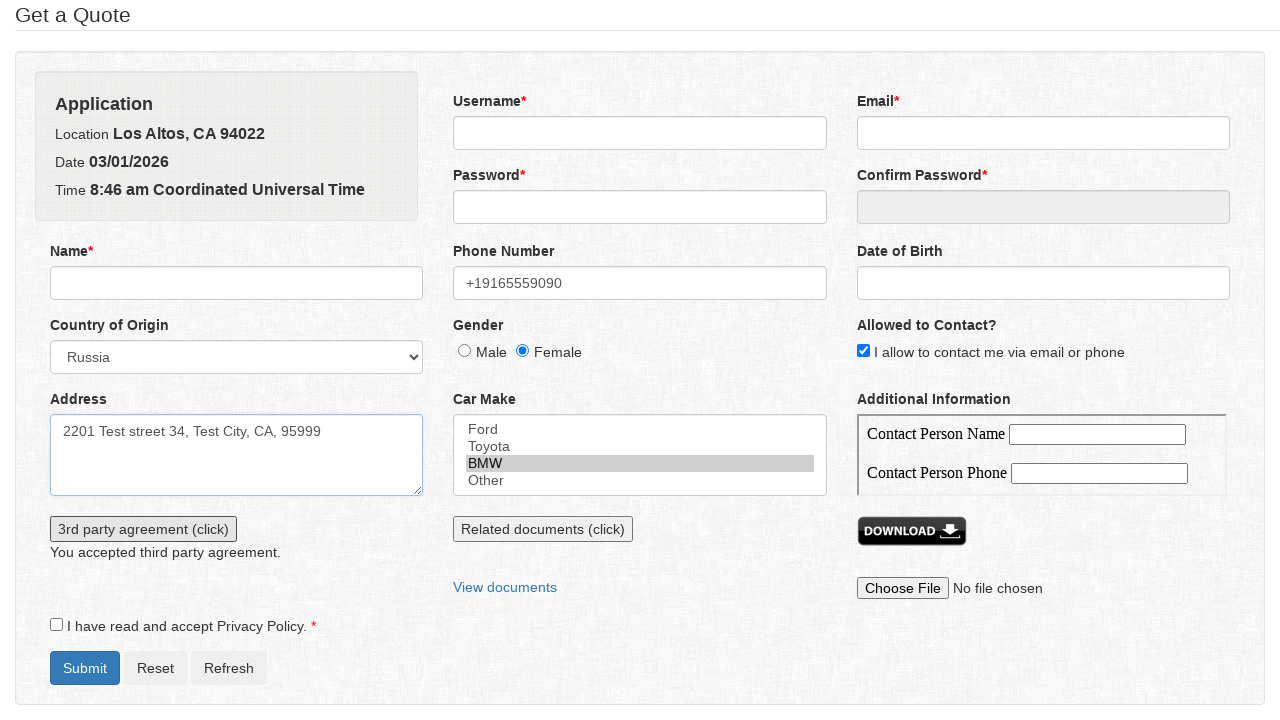

Clicked date of birth picker at (1043, 283) on #dateOfBirth
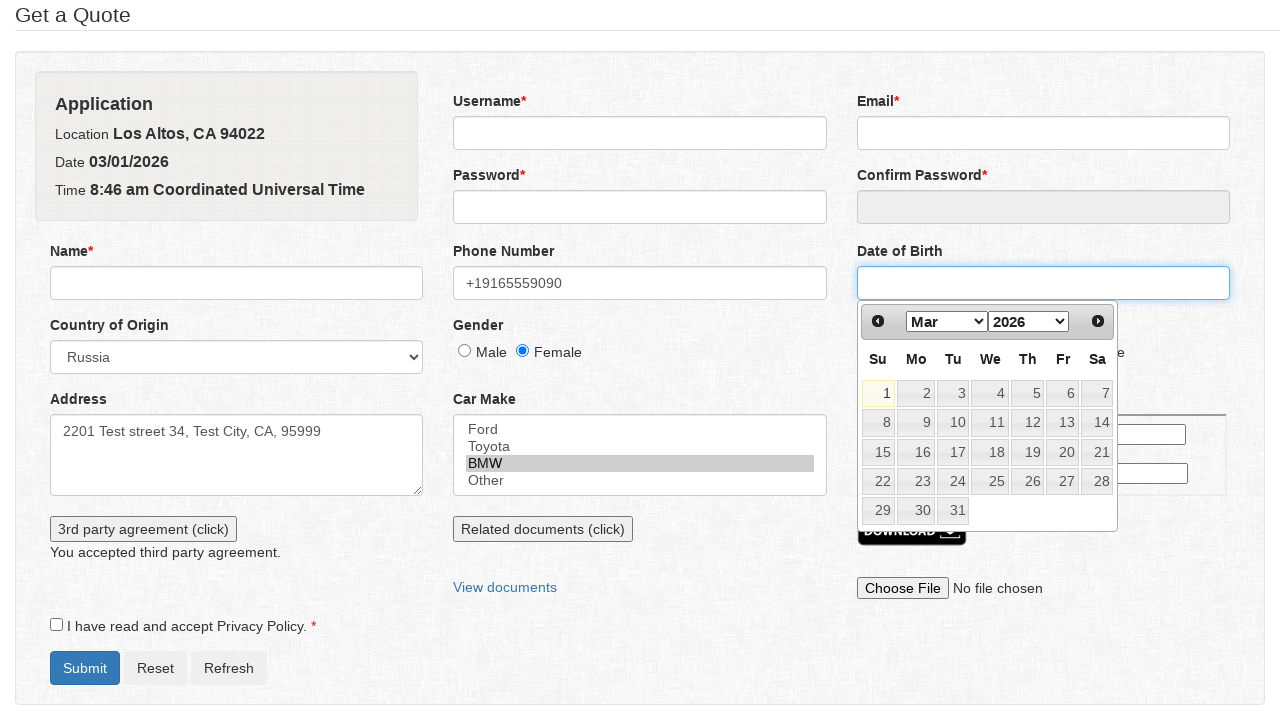

Selected March (index 2) from month dropdown on select[data-handler='selectMonth']
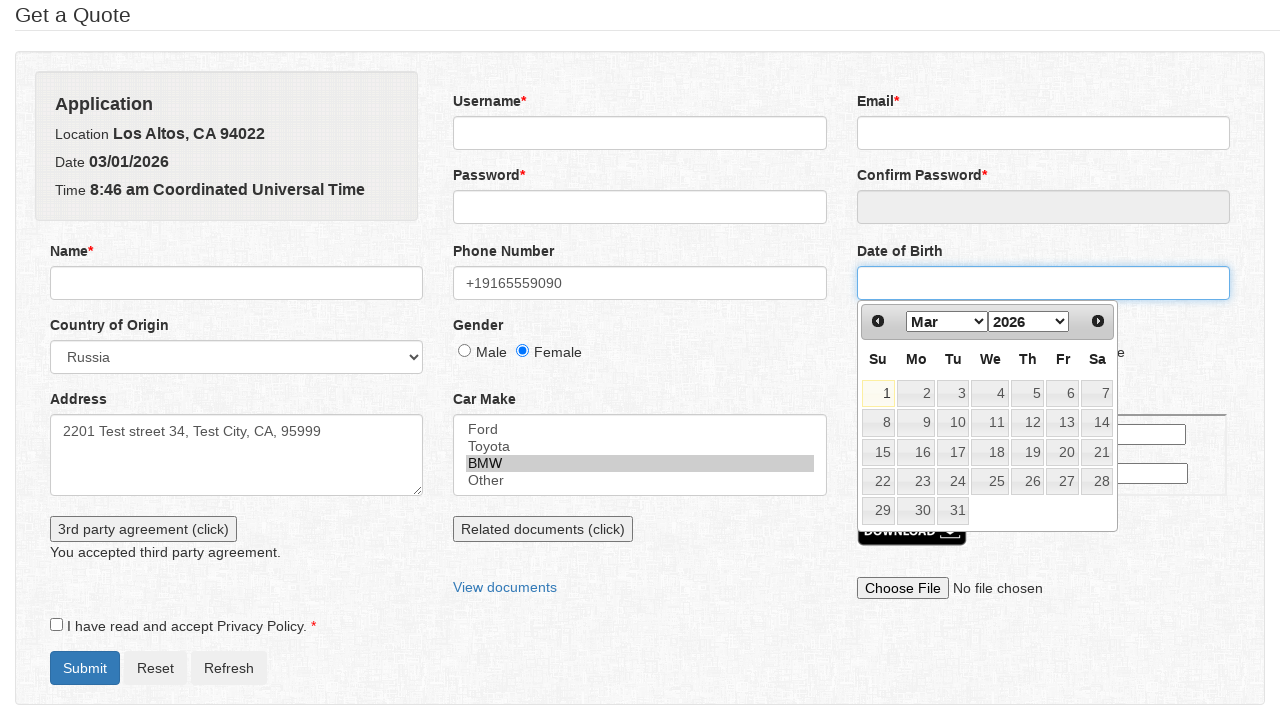

Selected 1988 from year dropdown on *[data-handler='selectYear']
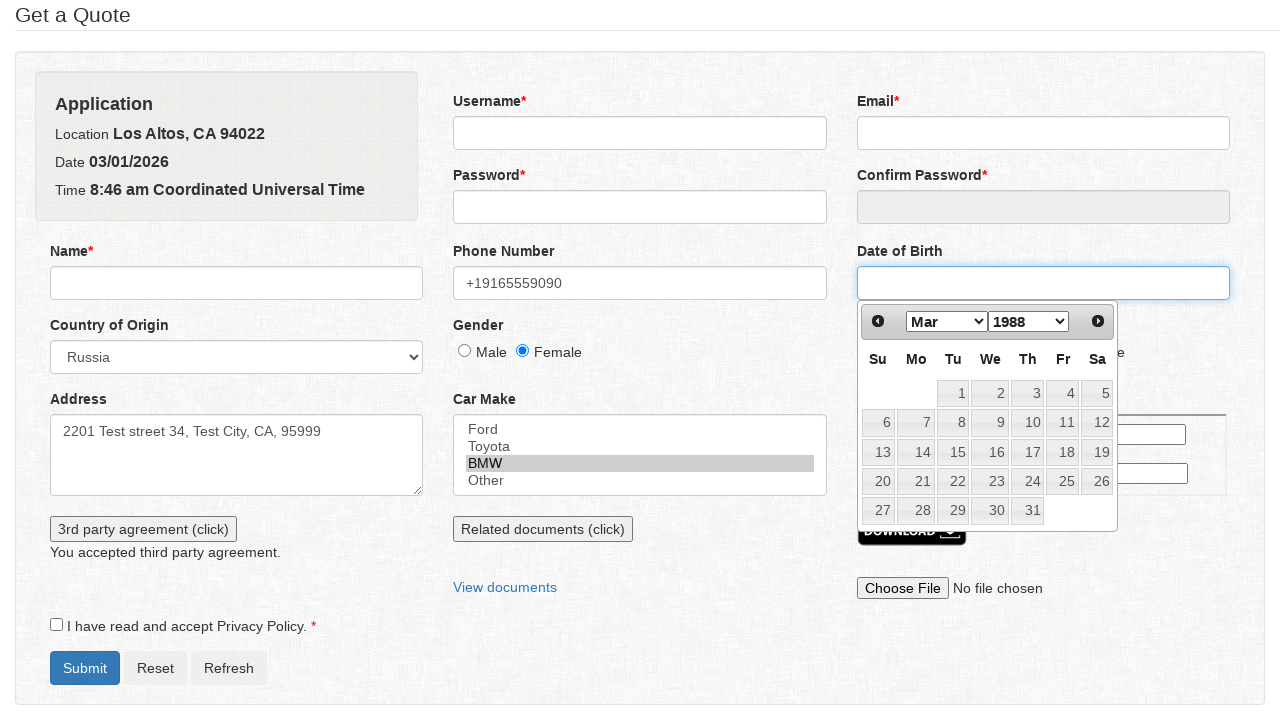

Selected day 19 from date picker at (1097, 452) on a:text('19')
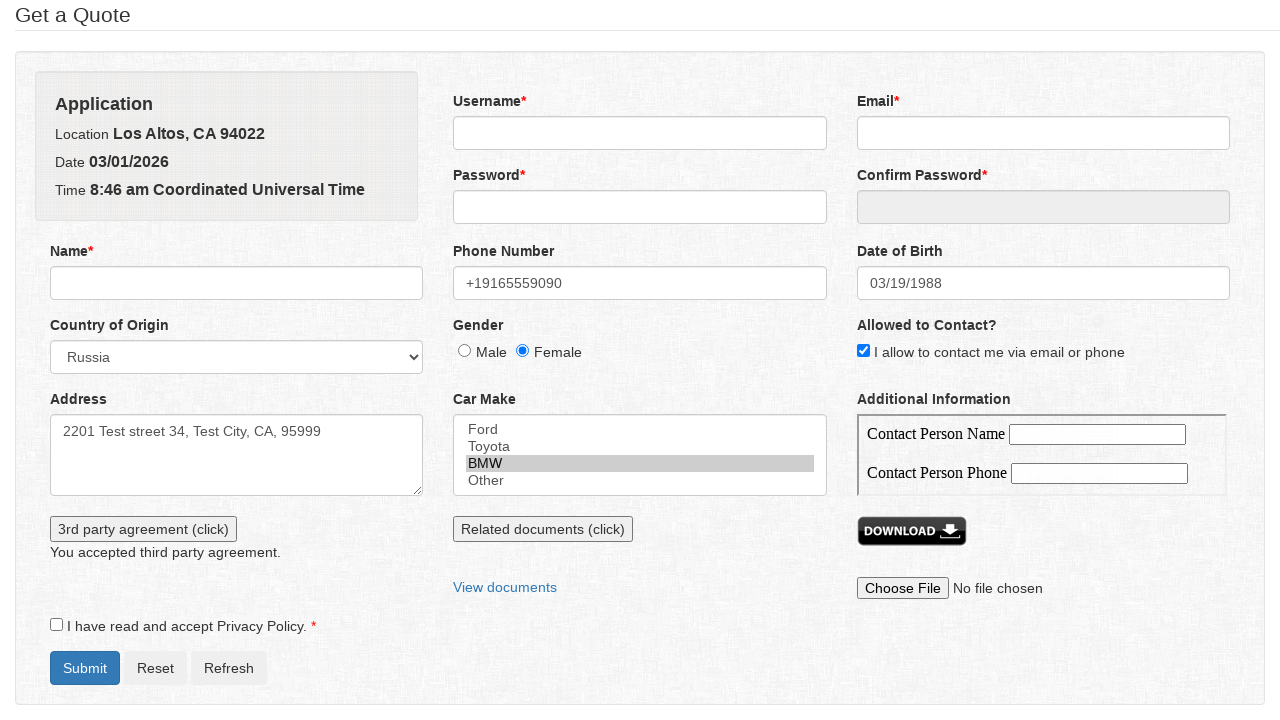

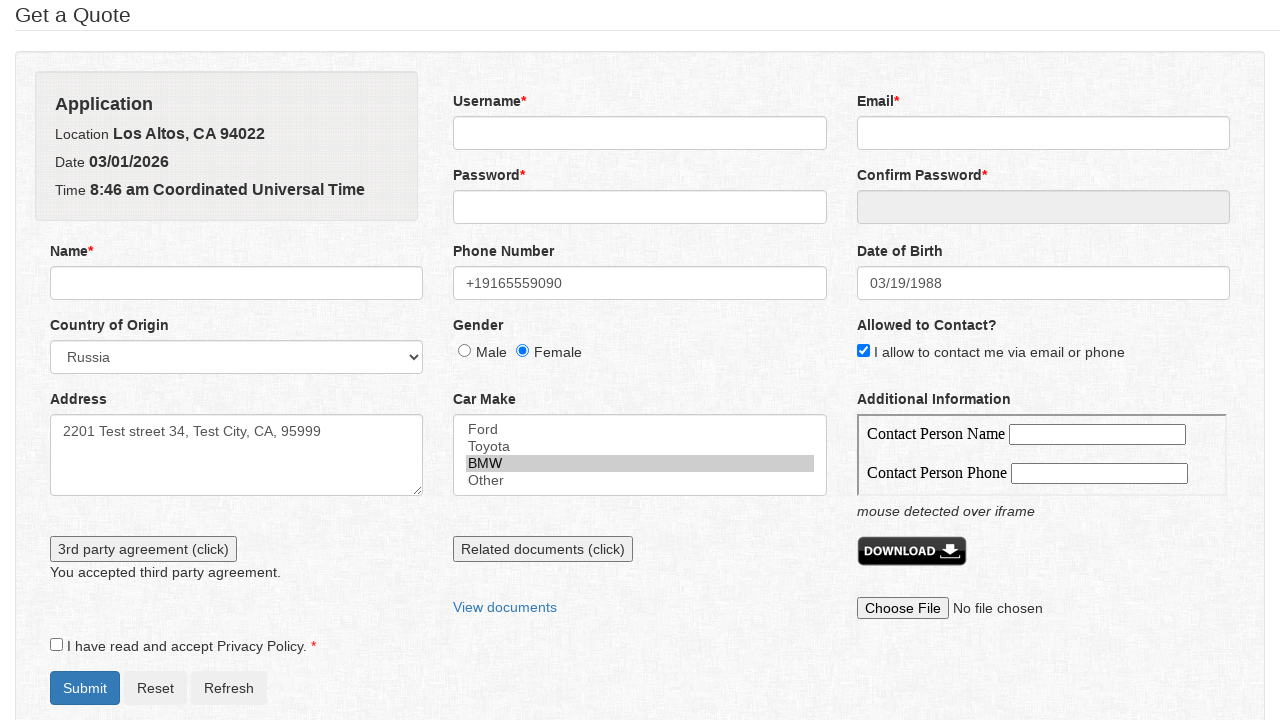